Tests multiple features of the-internet.herokuapp.com including A/B testing page verification, dropdown selection, and frames page link verification through navigation flows.

Starting URL: http://the-internet.herokuapp.com/

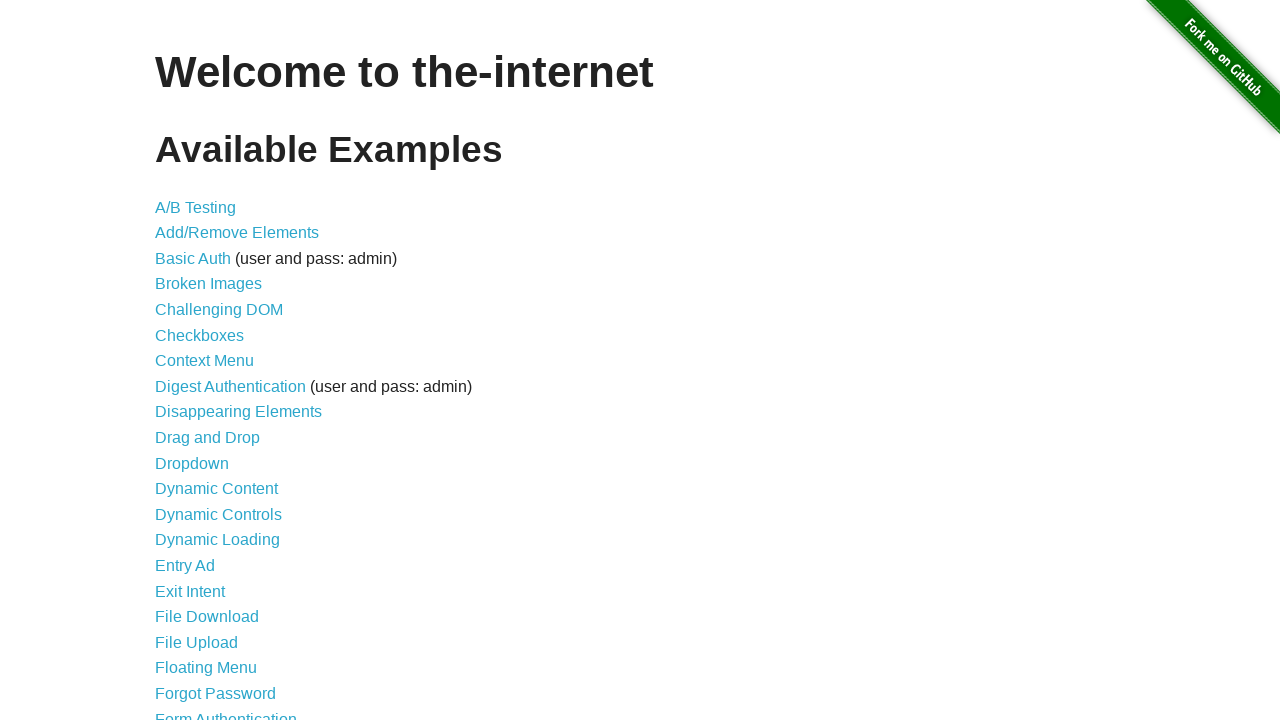

Verified page title is 'The Internet'
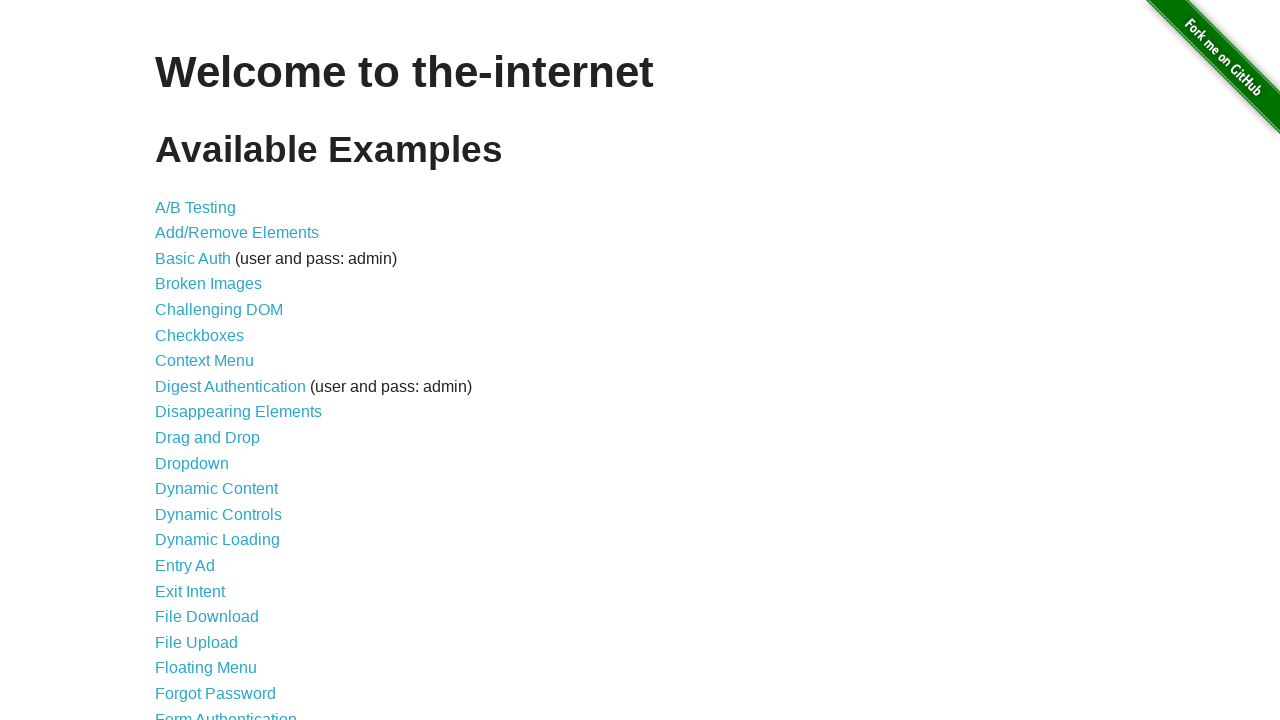

Clicked A/B Testing link at (196, 207) on a[href='/abtest']
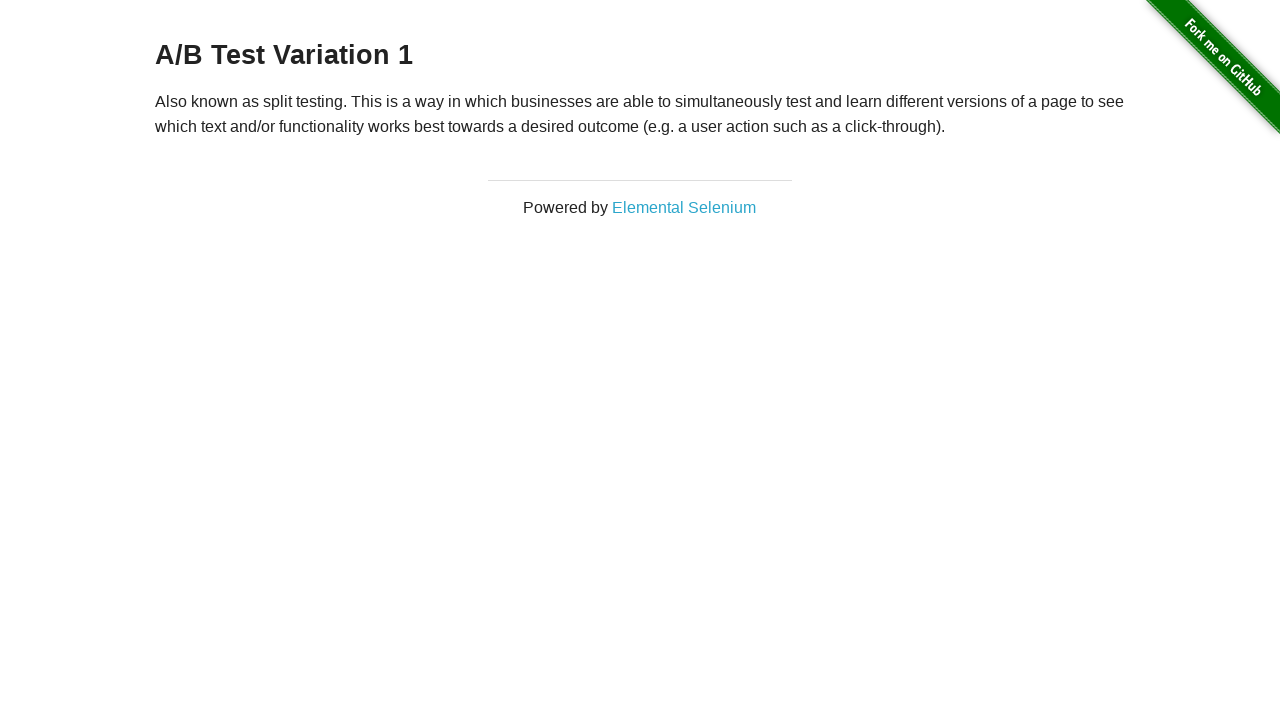

Retrieved A/B Test page heading text
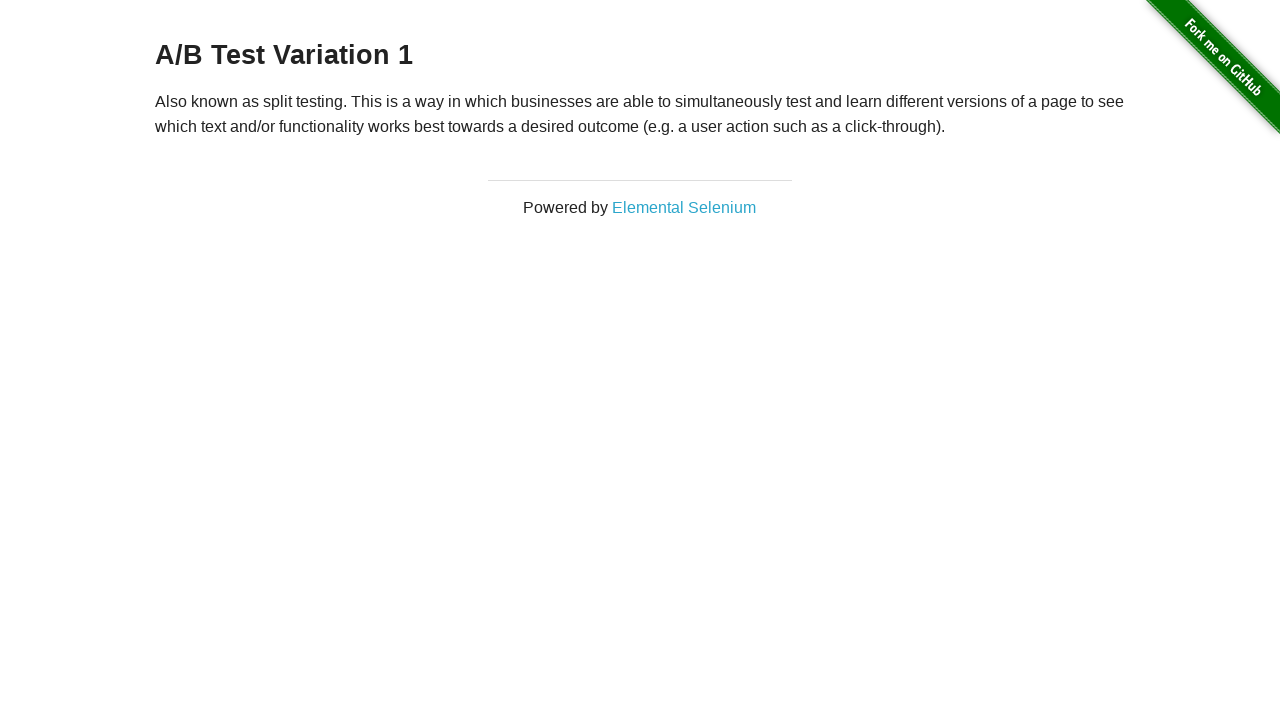

Verified A/B Test heading shows 'A/B Test Variation 1'
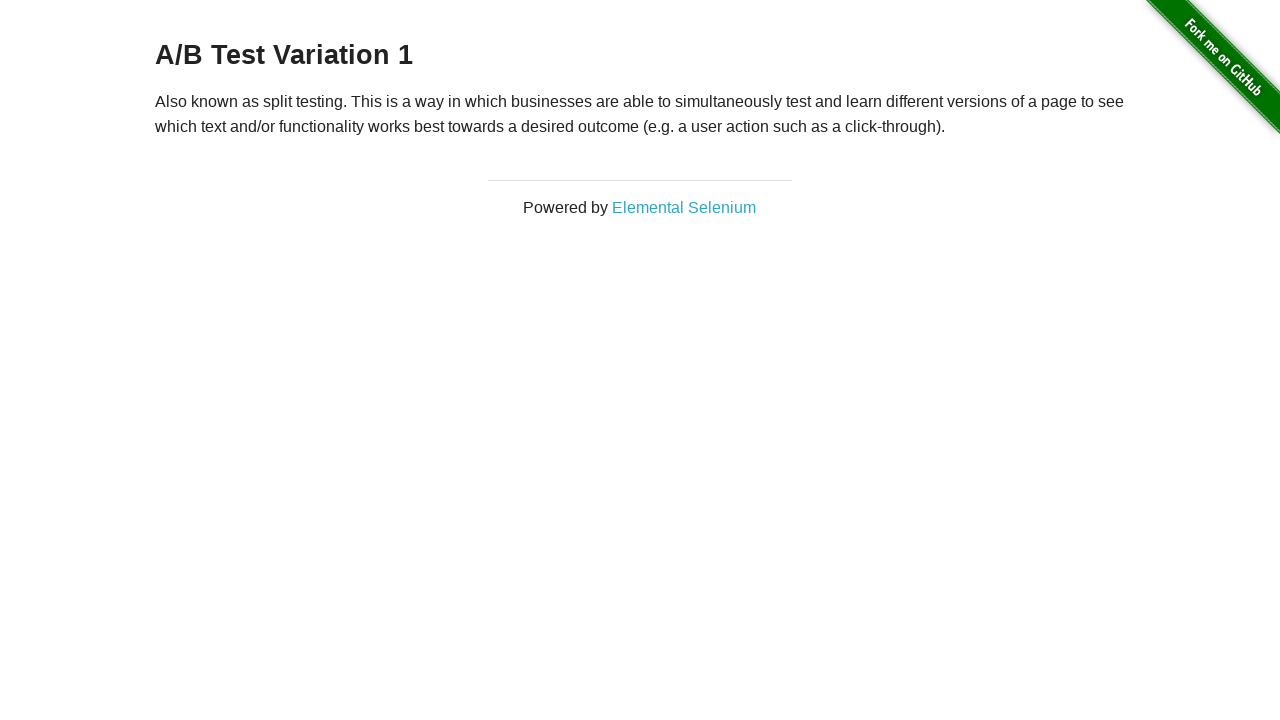

Navigated back to home page
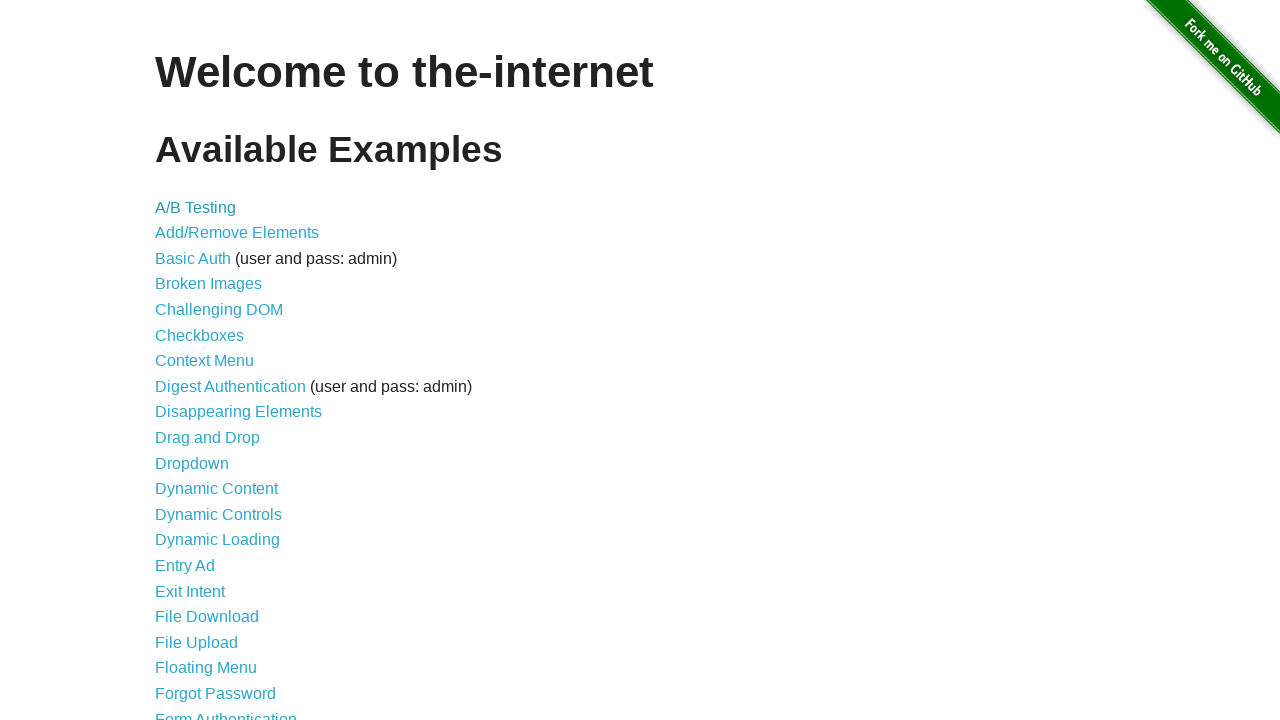

Clicked dropdown link at (192, 463) on a[href='/dropdown']
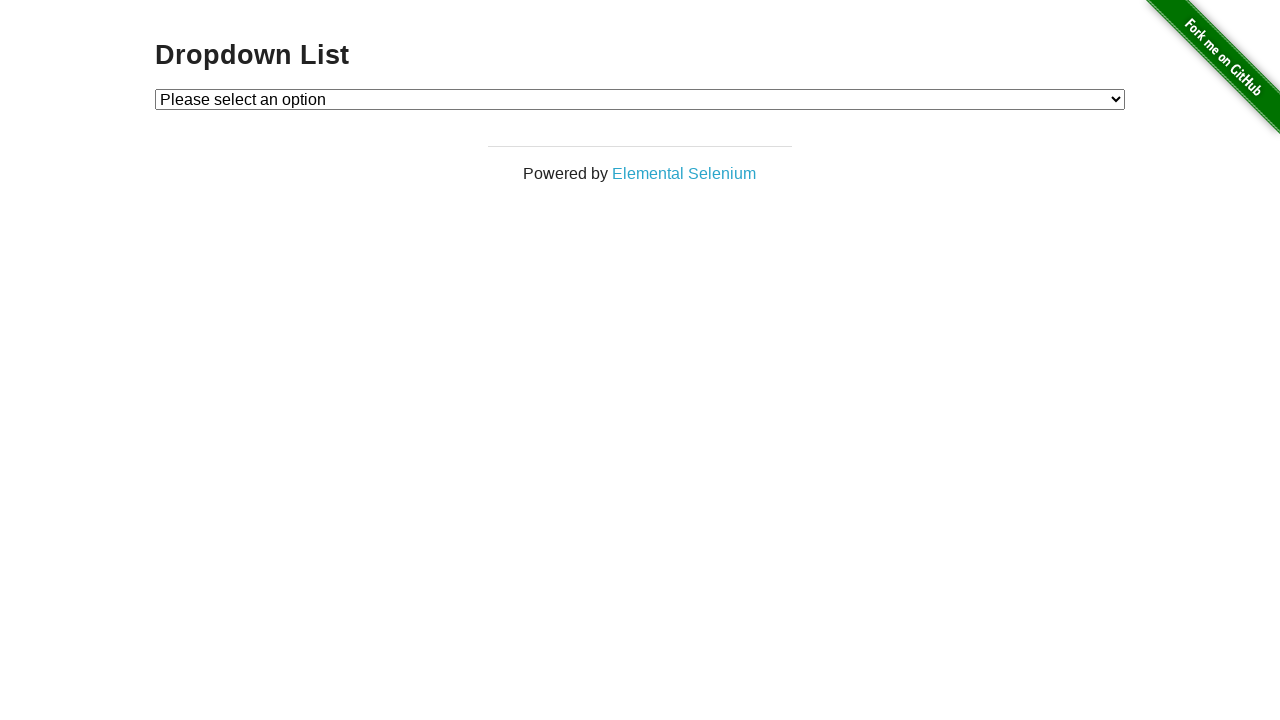

Selected 'Option 1' from dropdown on #dropdown
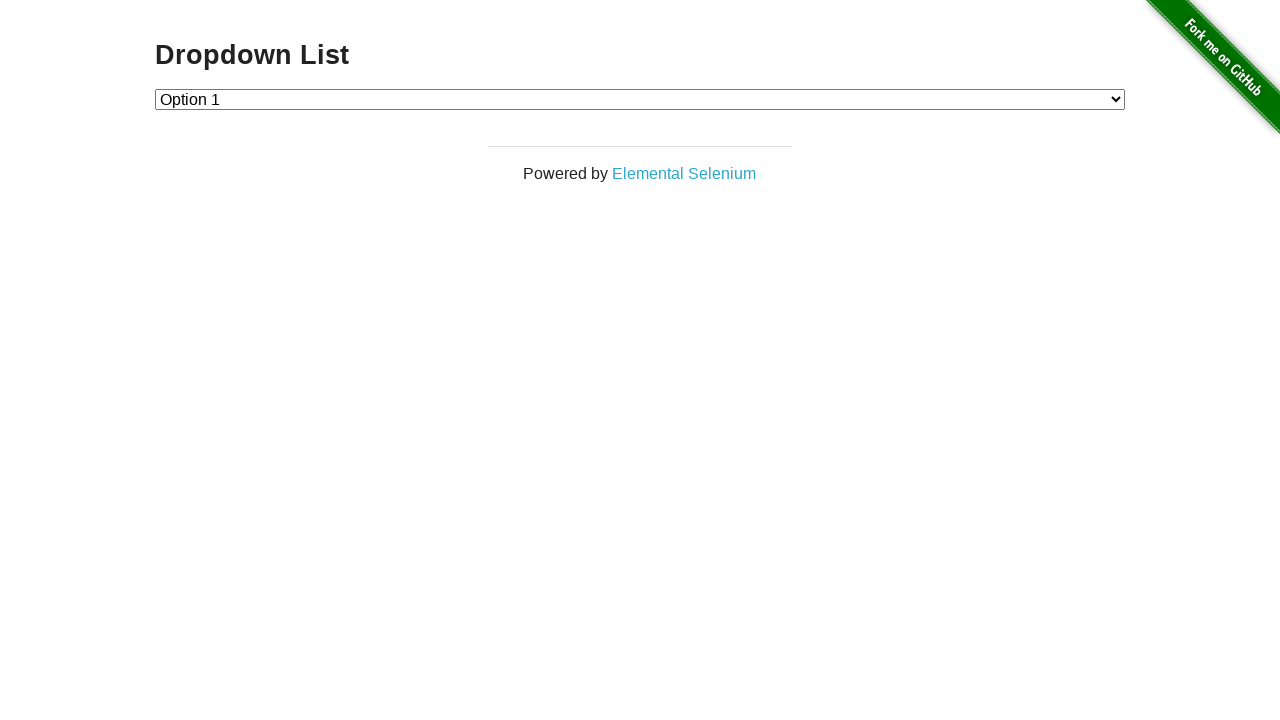

Retrieved selected dropdown value
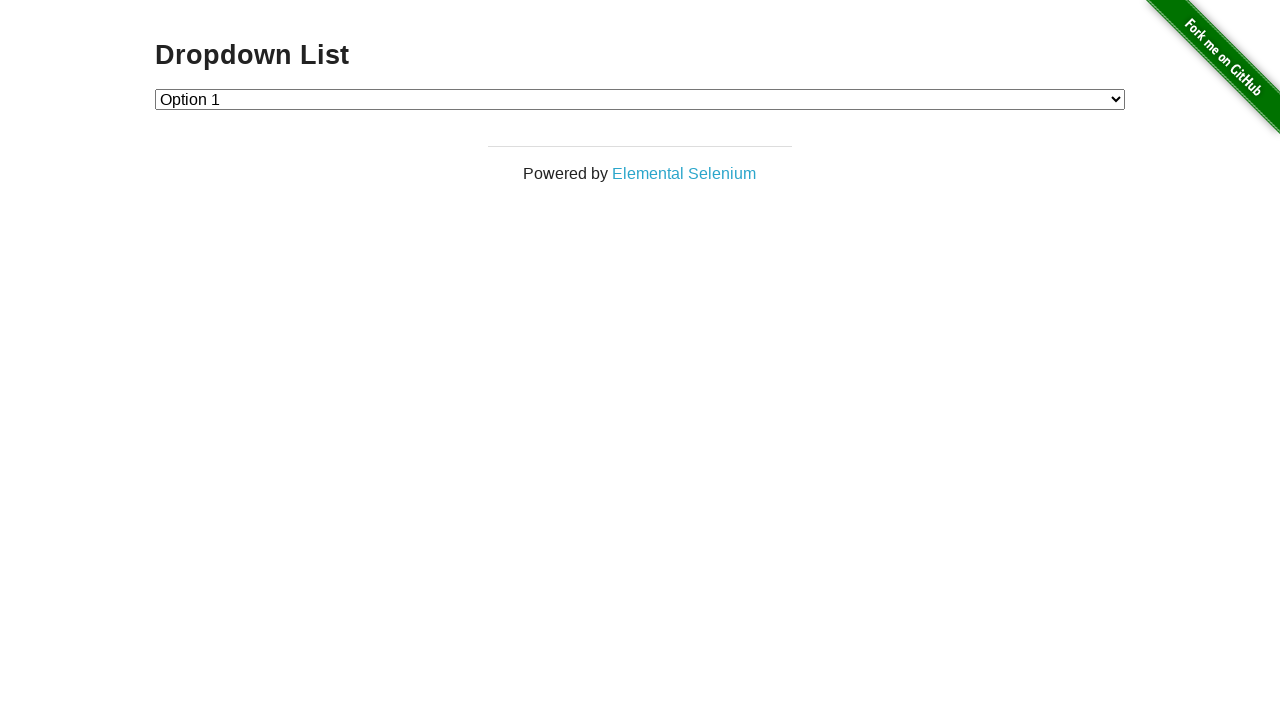

Verified dropdown selection value is '1'
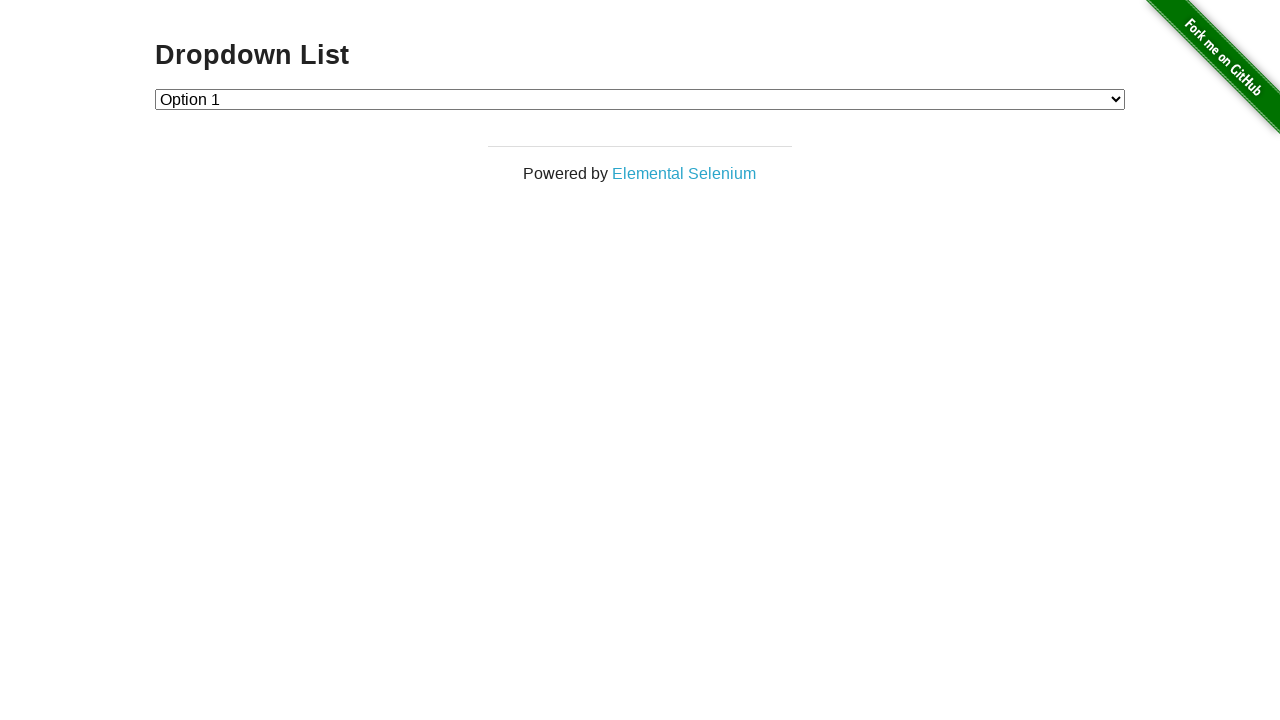

Navigated back to home page
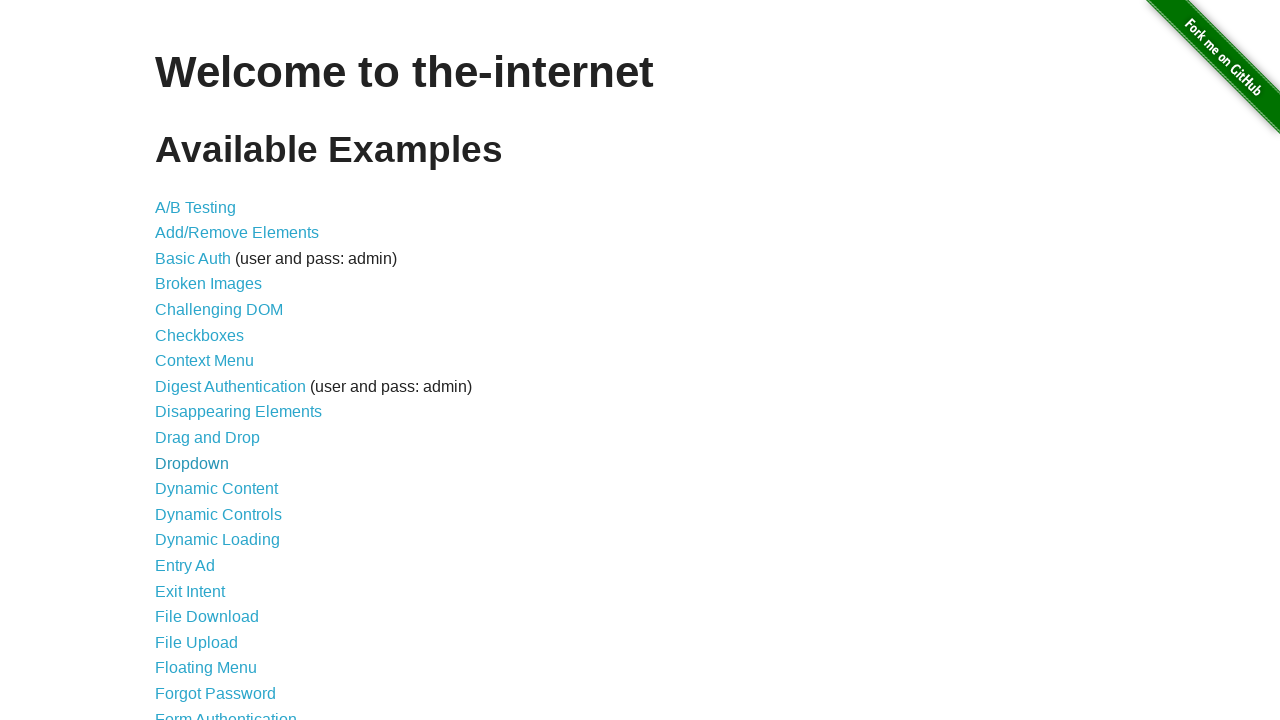

Clicked Frames link at (182, 361) on a[href='/frames']
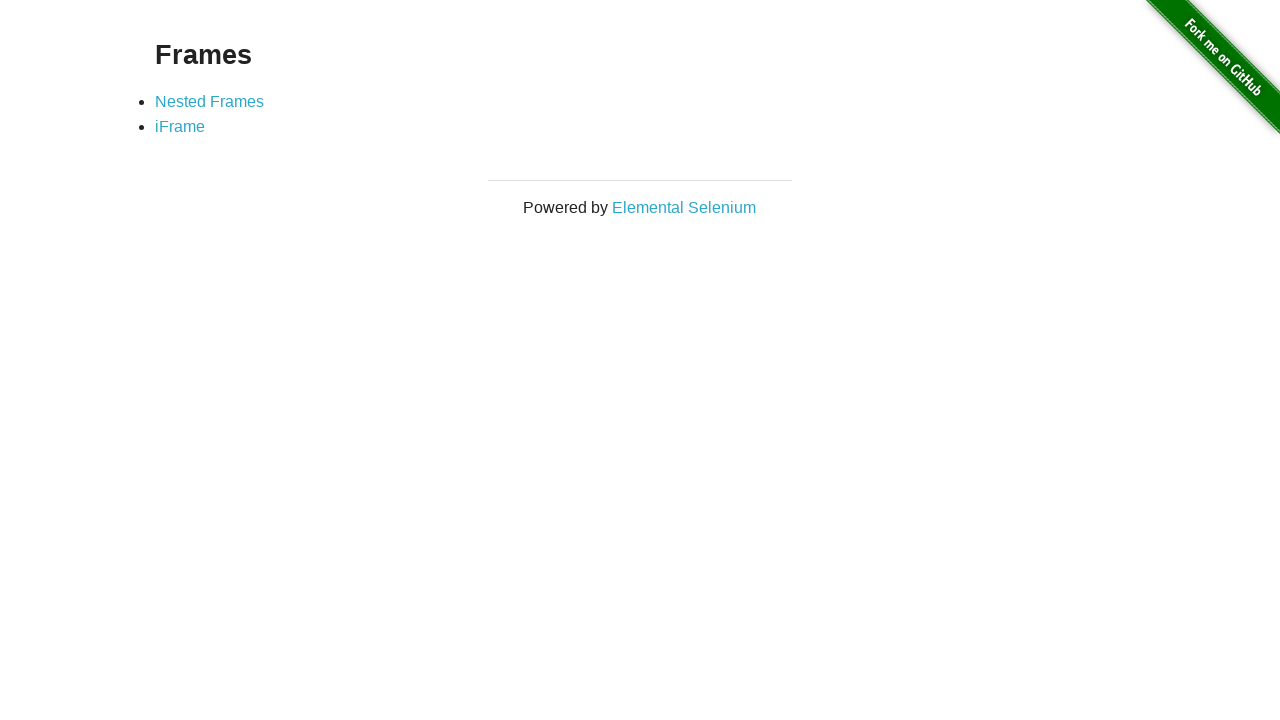

Retrieved Nested Frames link text
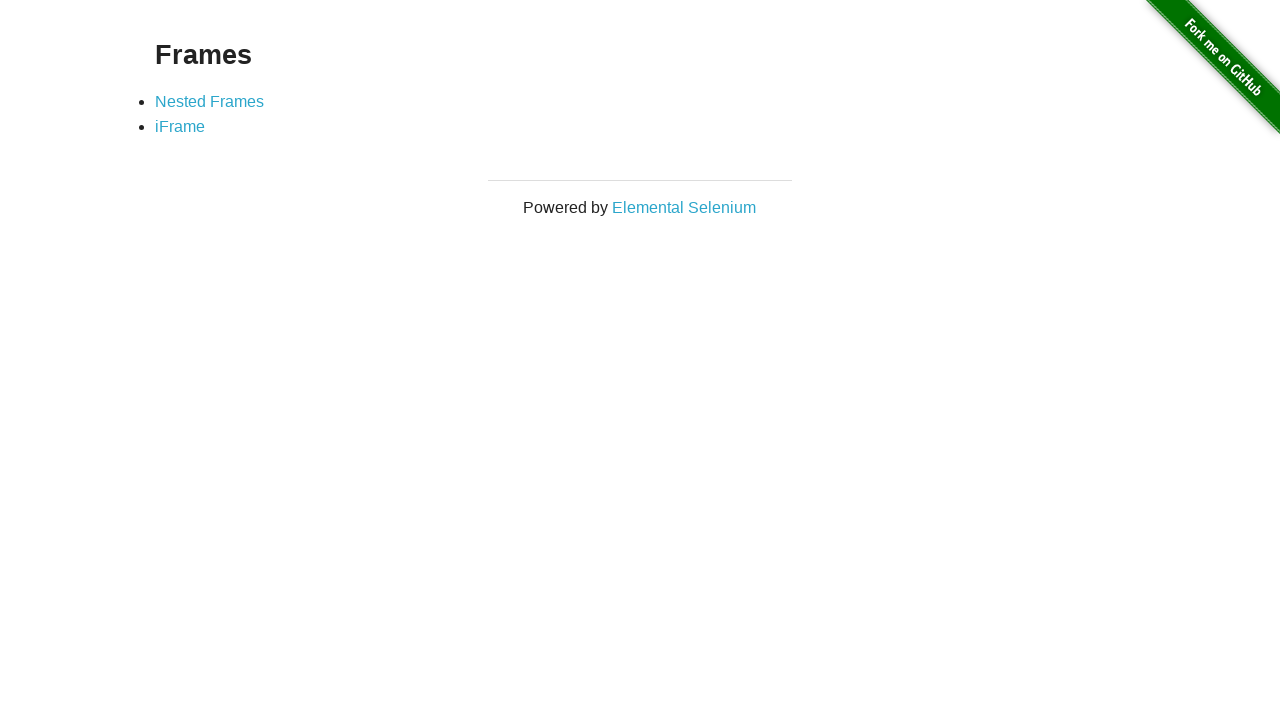

Retrieved iFrame link text
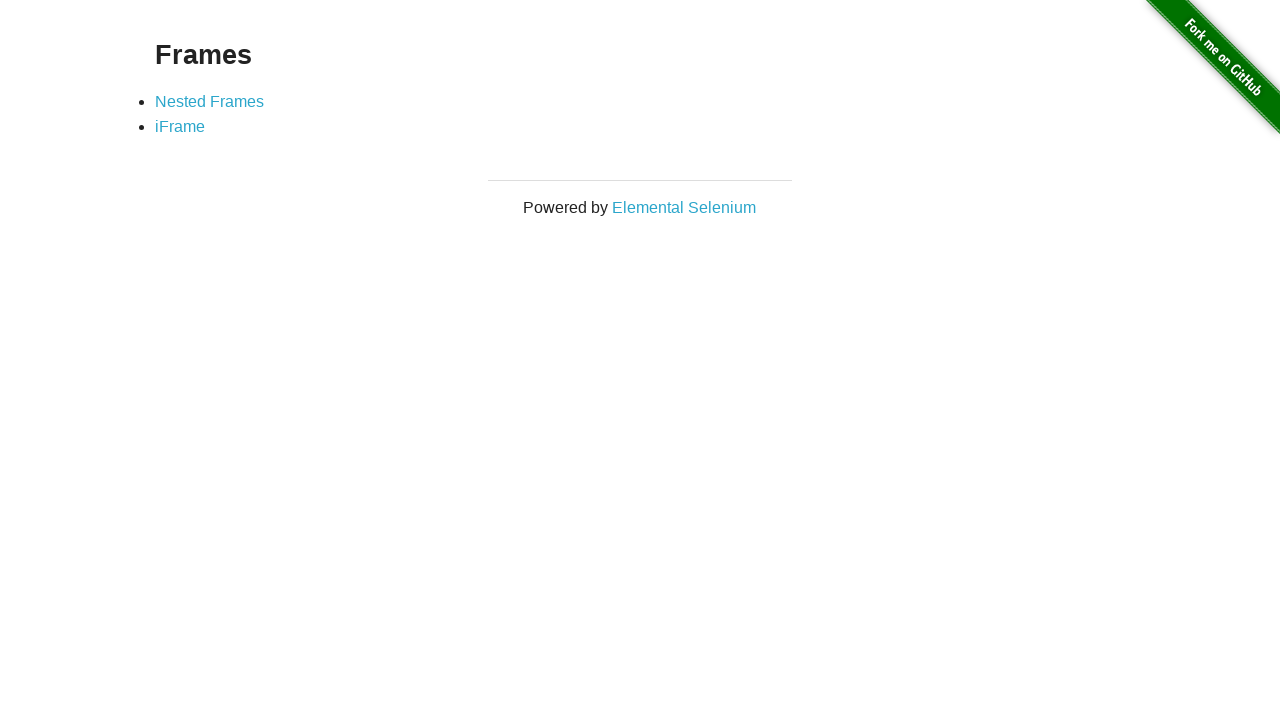

Verified 'Nested Frames' link text is correct
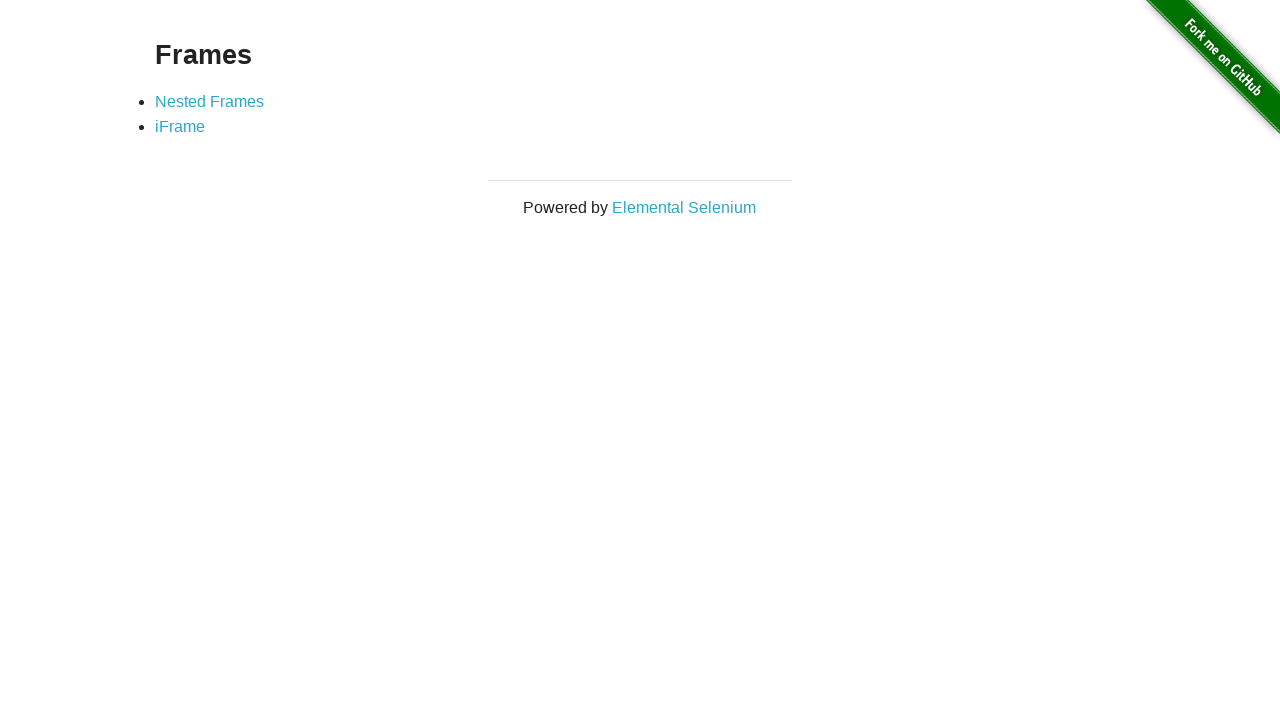

Verified 'iFrame' link text is correct
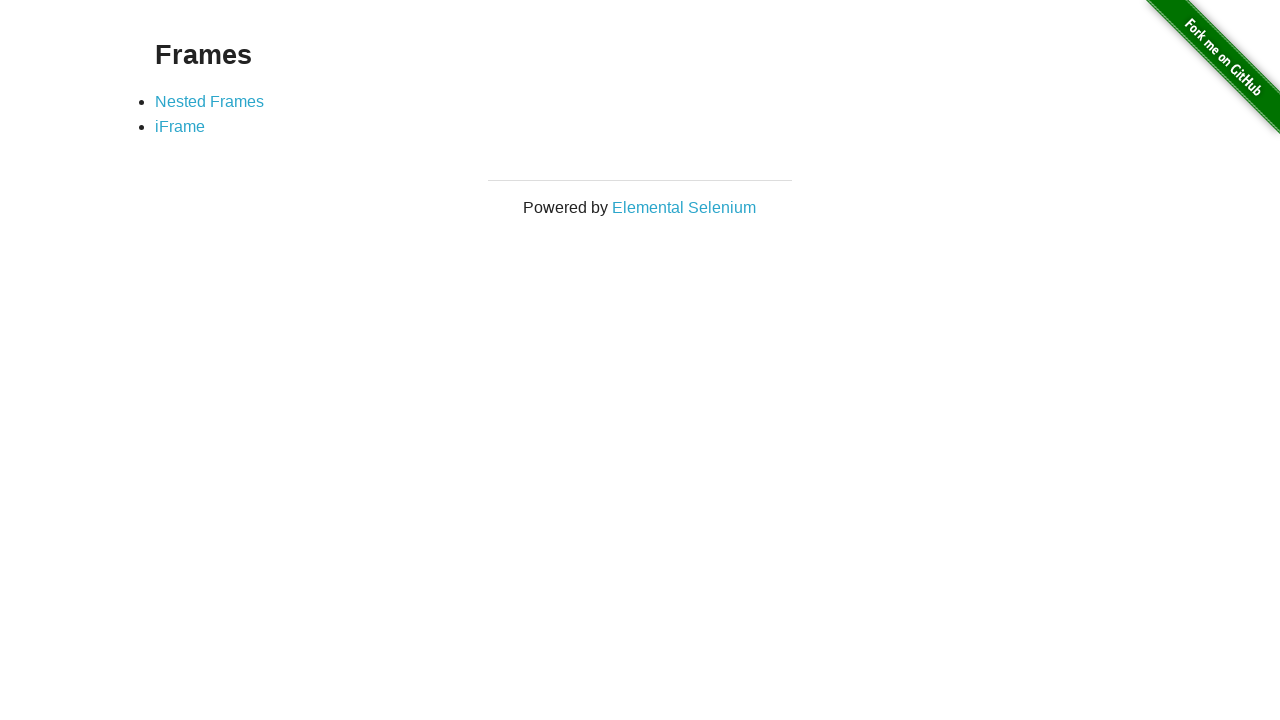

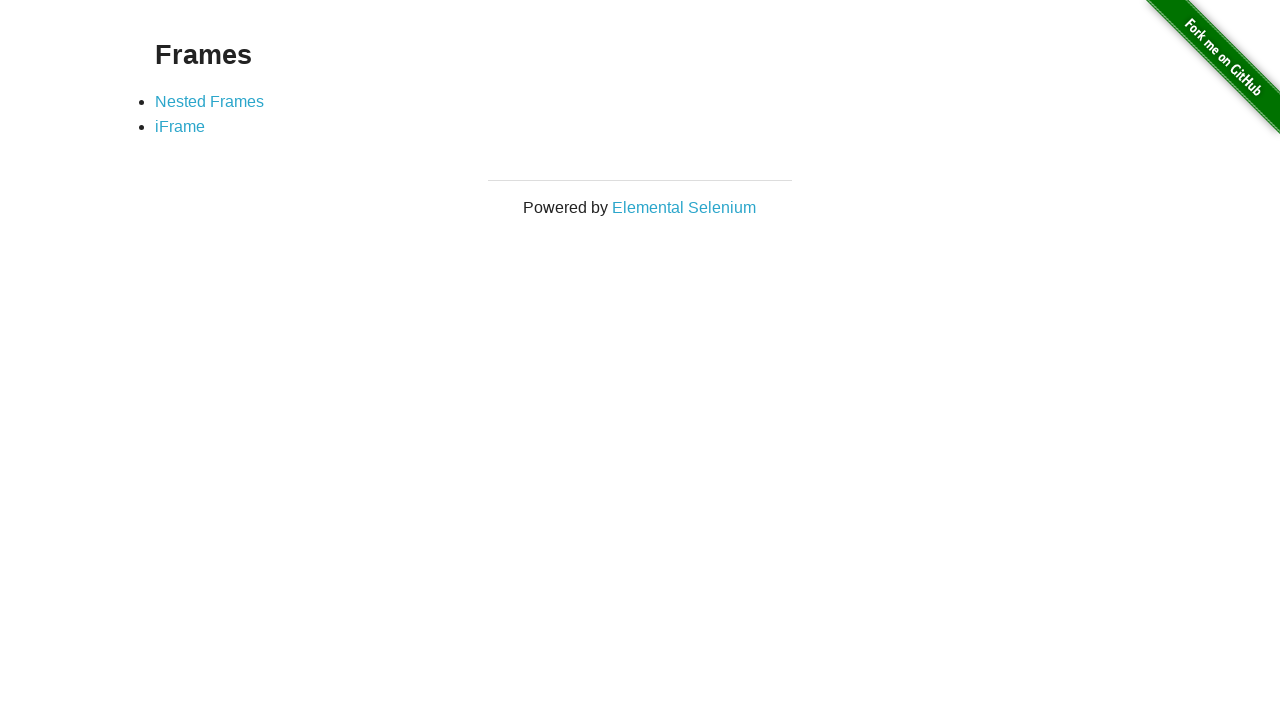